Tests opening multiple links in new tabs from the footer section of a practice automation page and retrieves the titles of all opened pages

Starting URL: https://www.rahulshettyacademy.com/AutomationPractice/

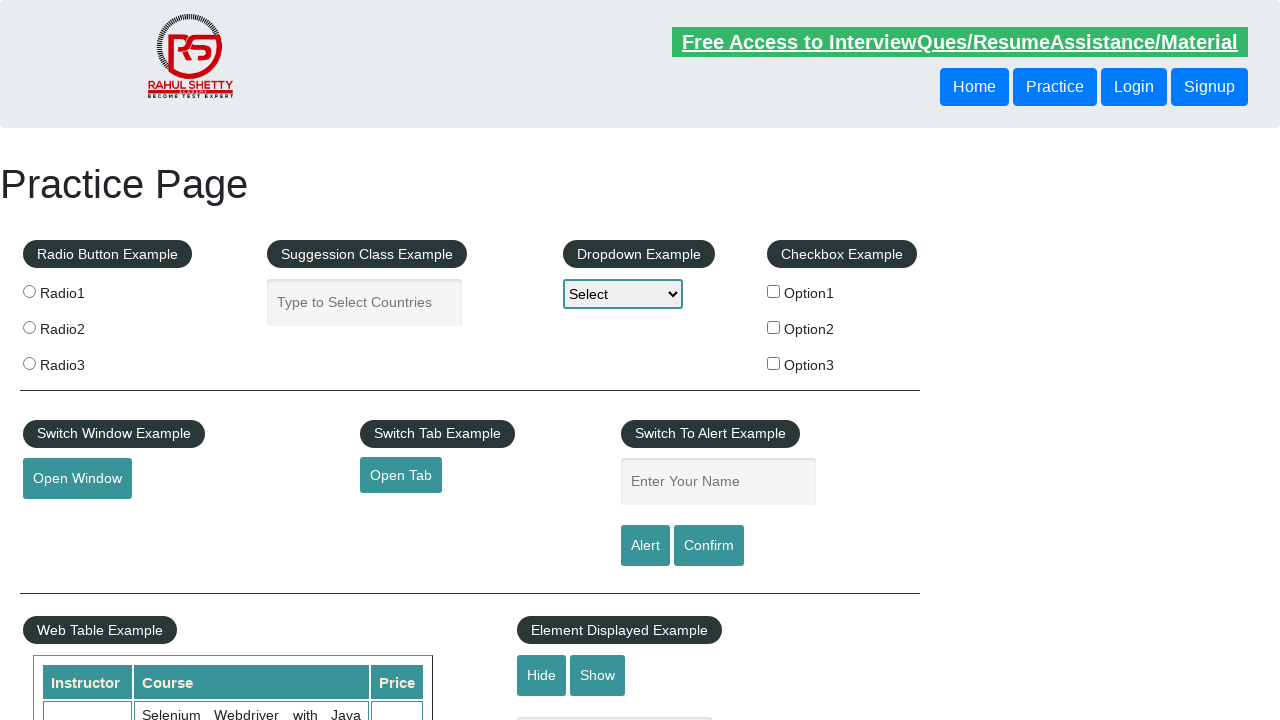

Counted total links on page
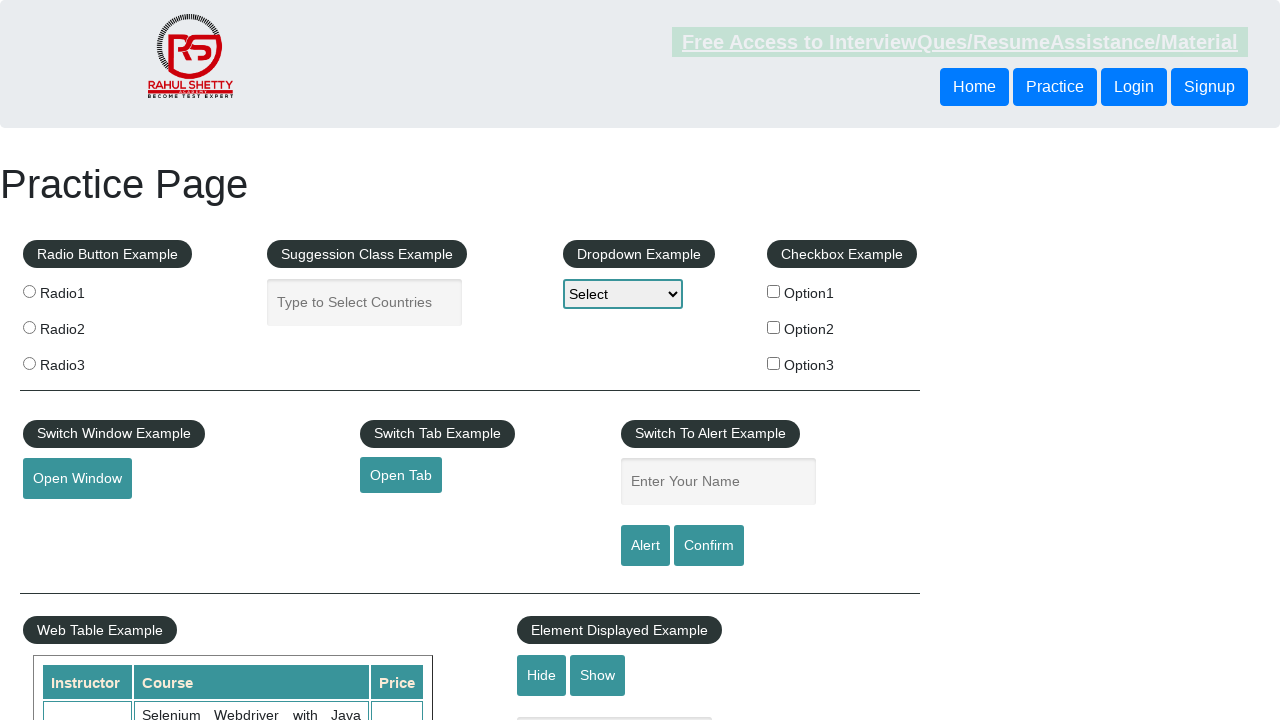

Located footer section
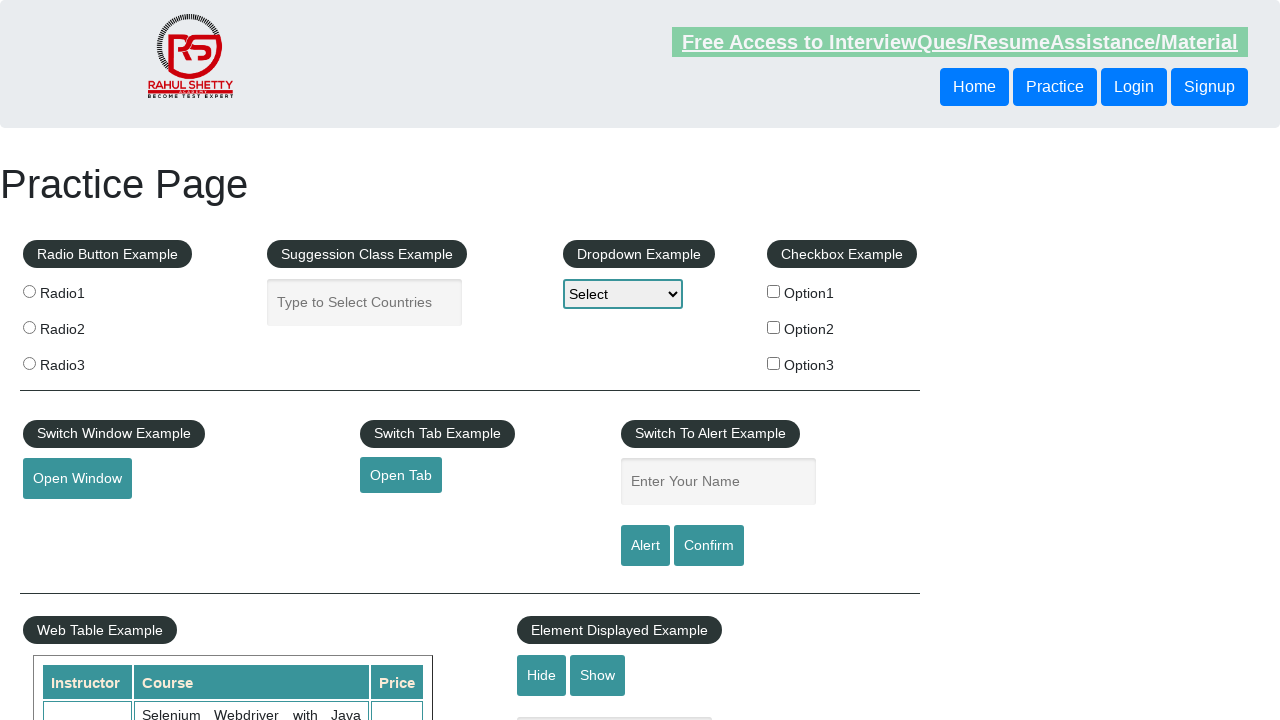

Counted links in footer section
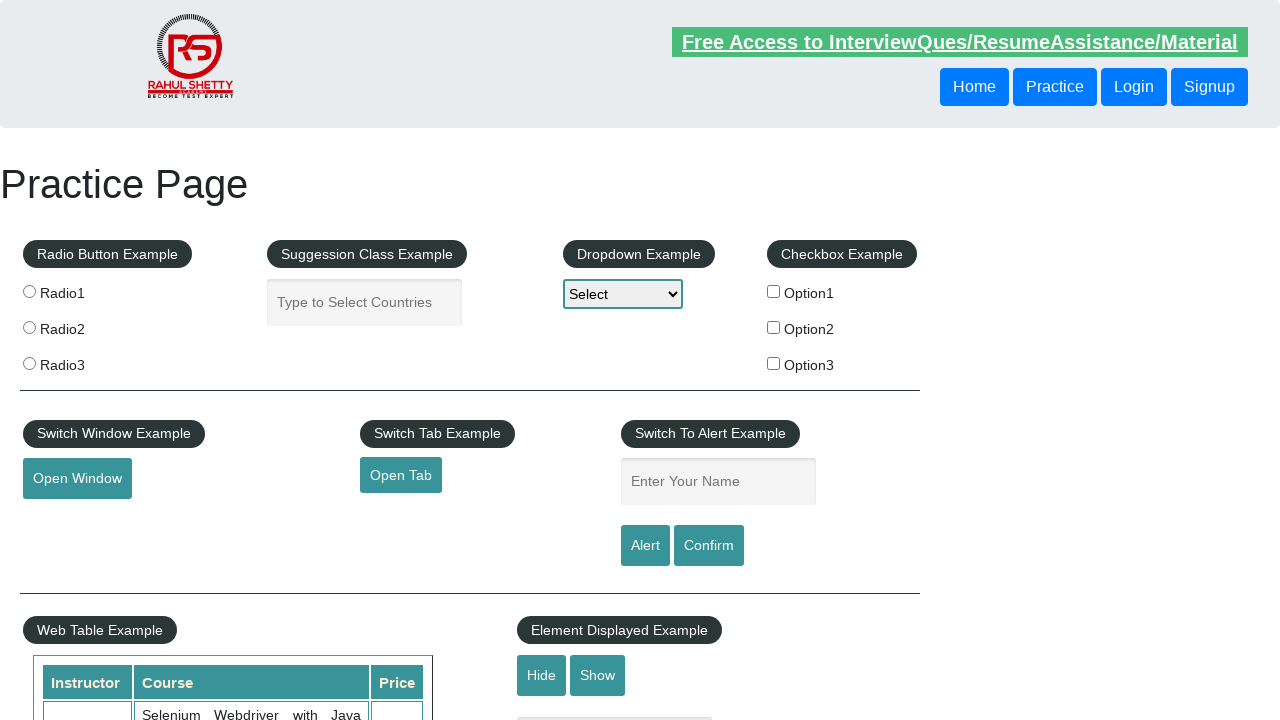

Located first footer column
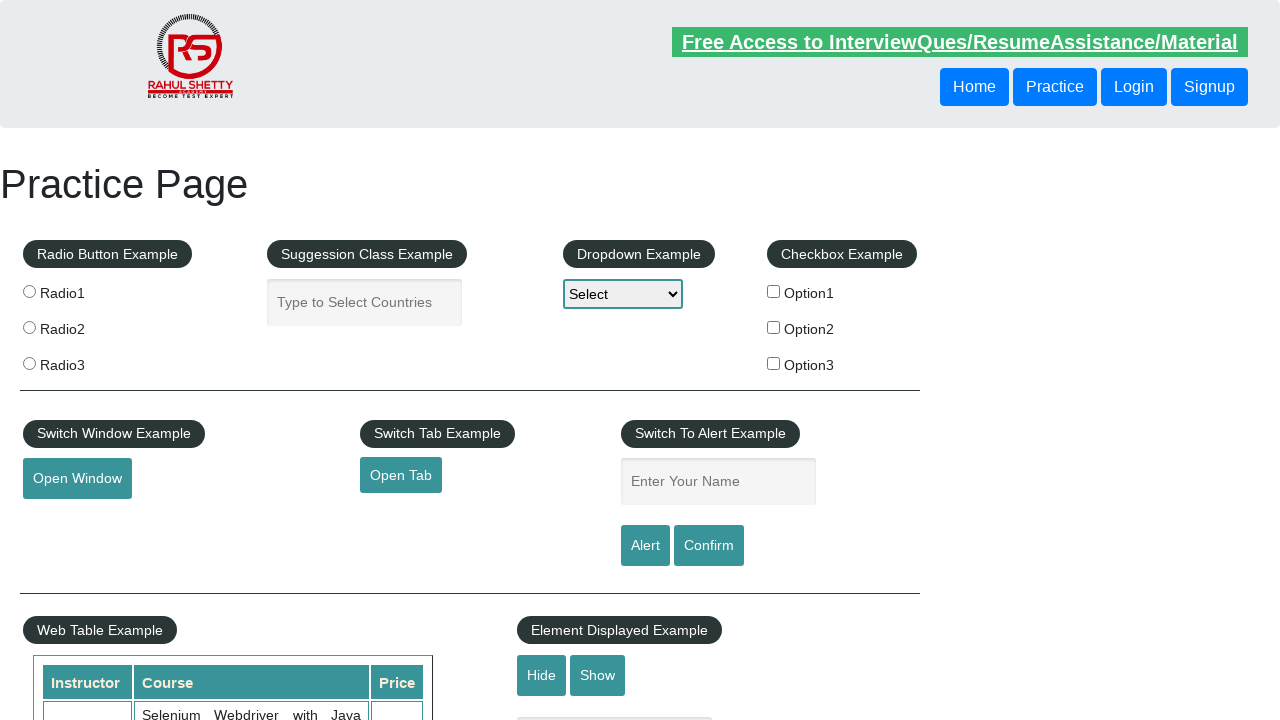

Found 0 links in first footer column
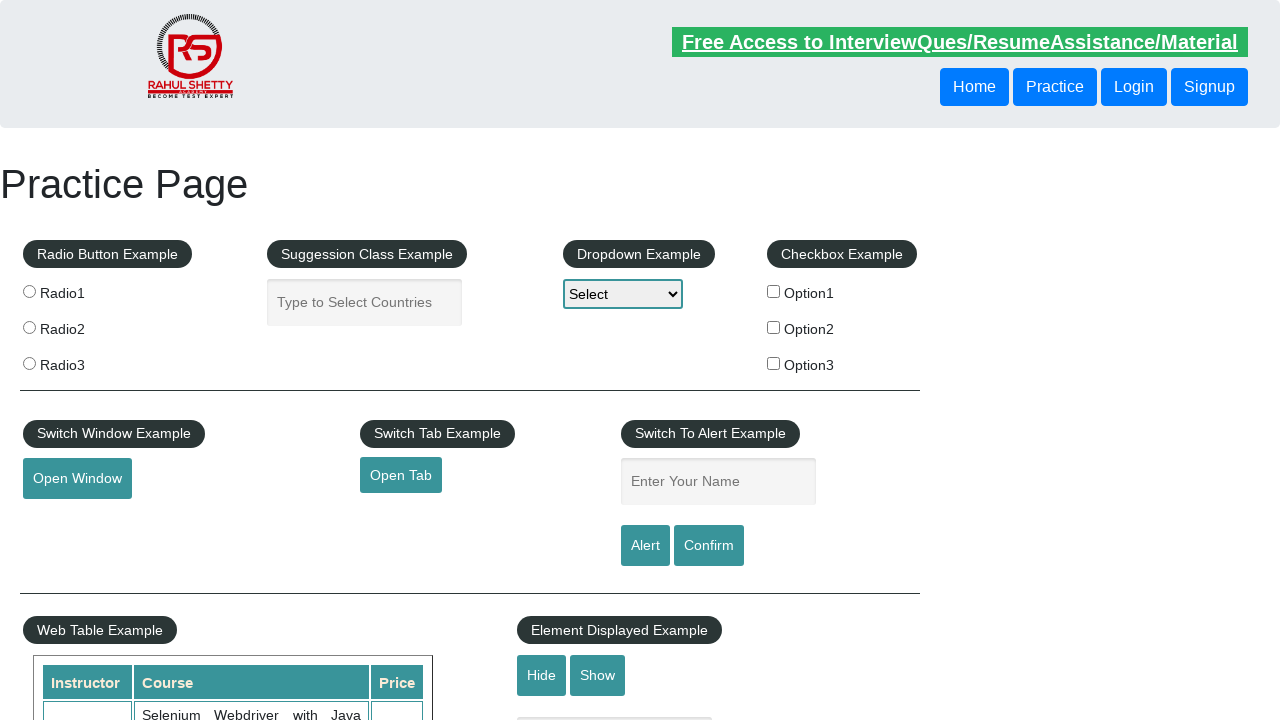

Main page title: Practice Page
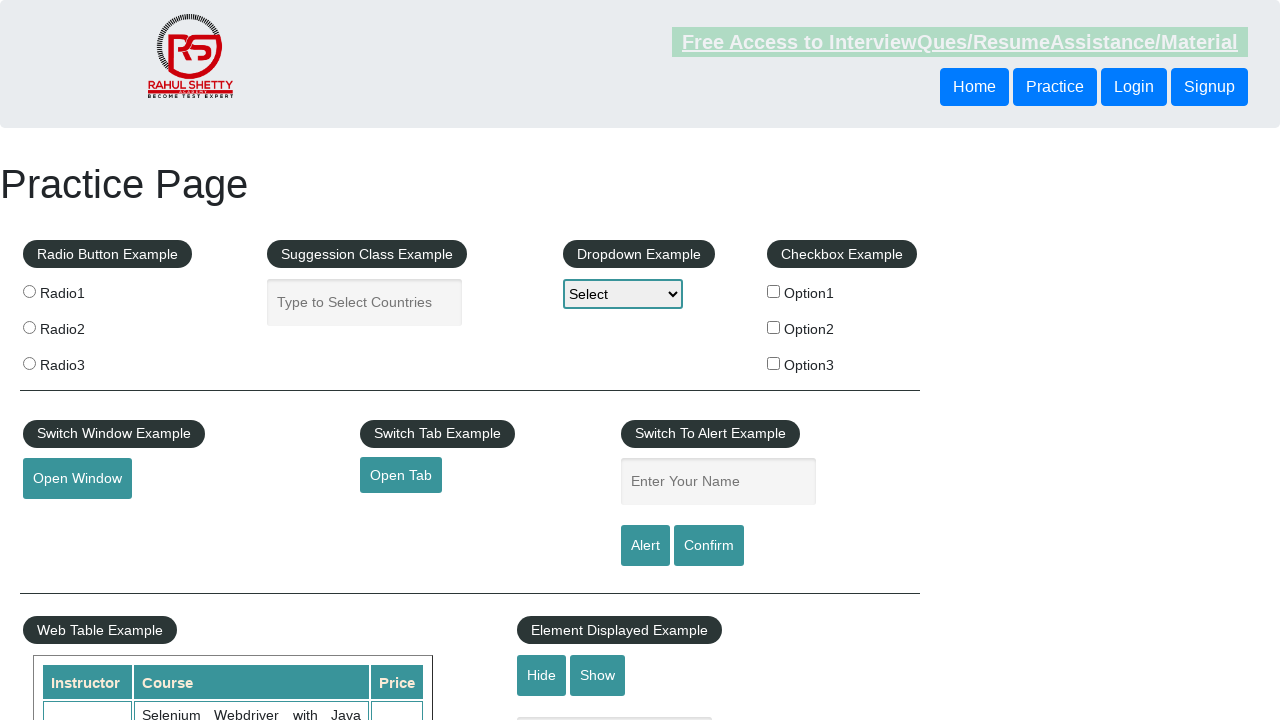

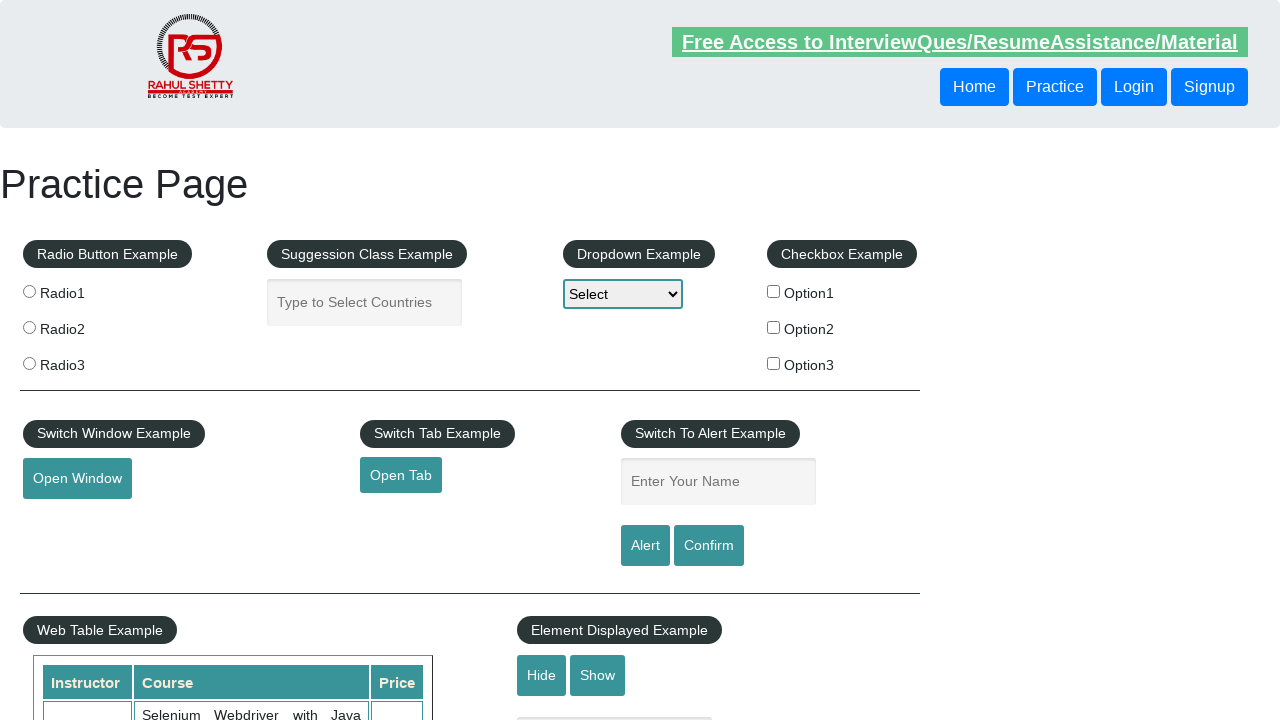